Tests a simple web form by filling in text and password fields, submitting the form, and verifying the success message.

Starting URL: https://www.selenium.dev/selenium/web/web-form.html

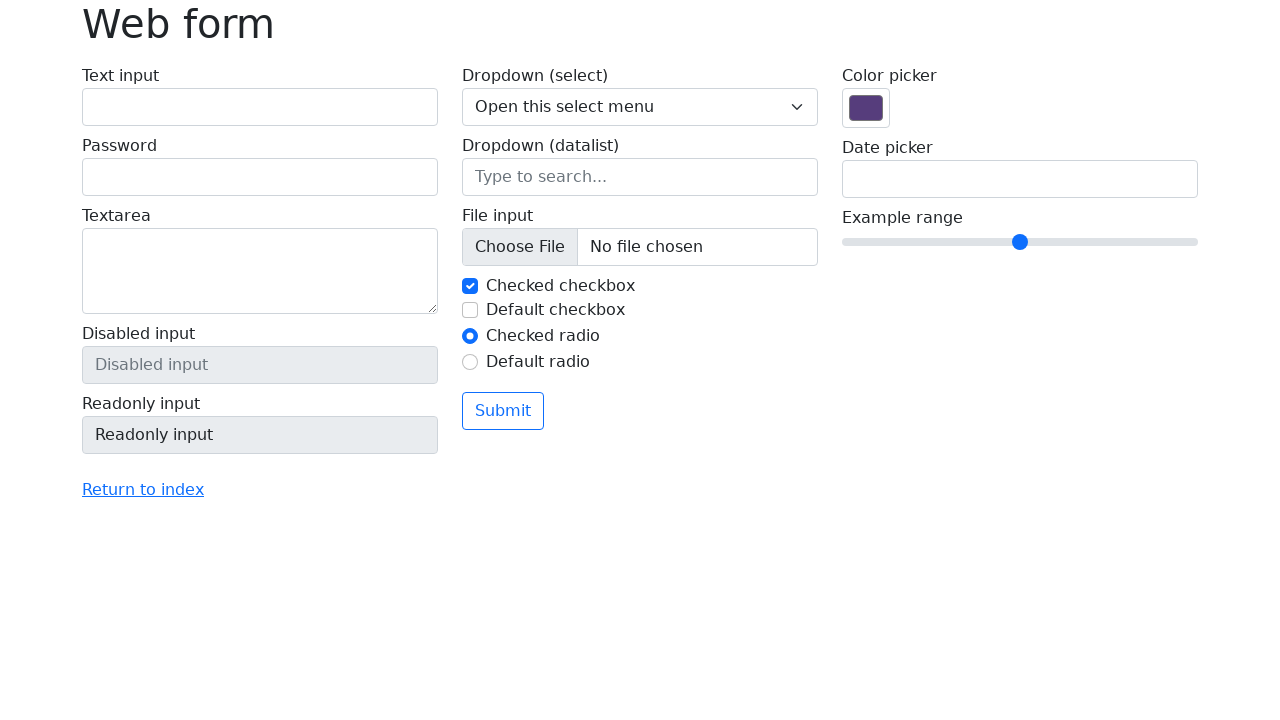

Filled text field with 'Selenium' on #my-text-id
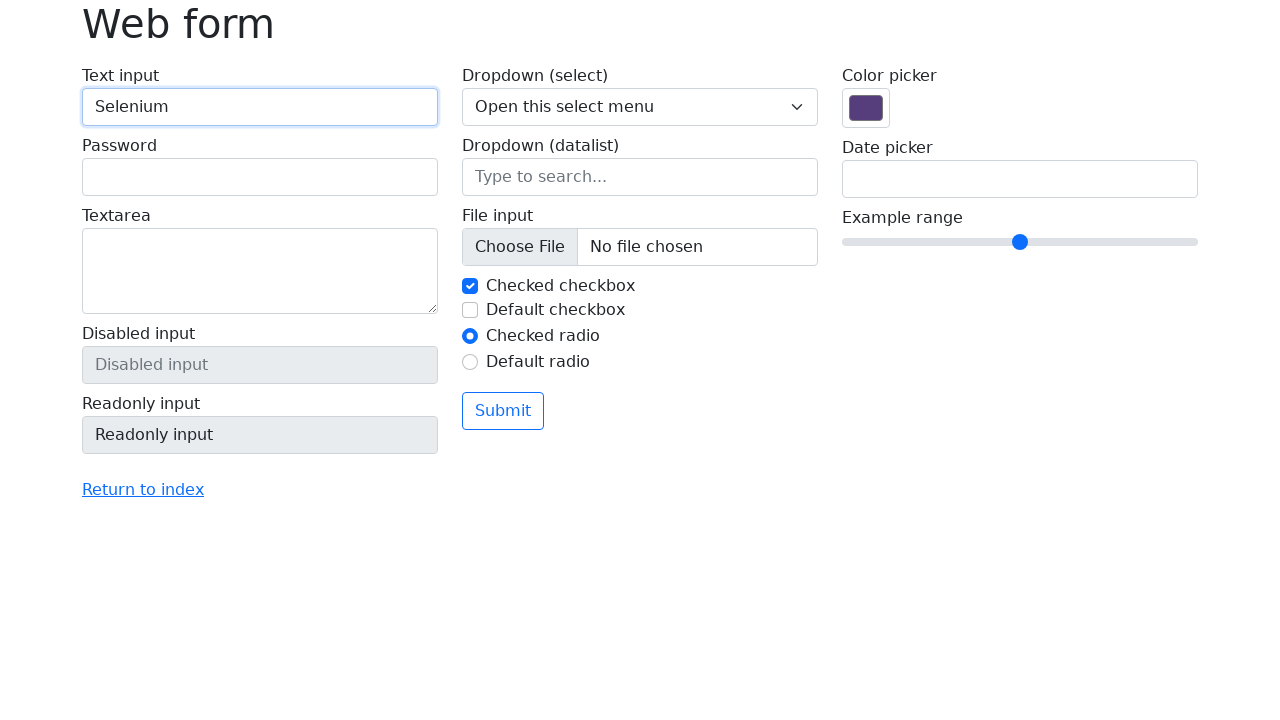

Filled password field with '555' on //input[@name='my-password']
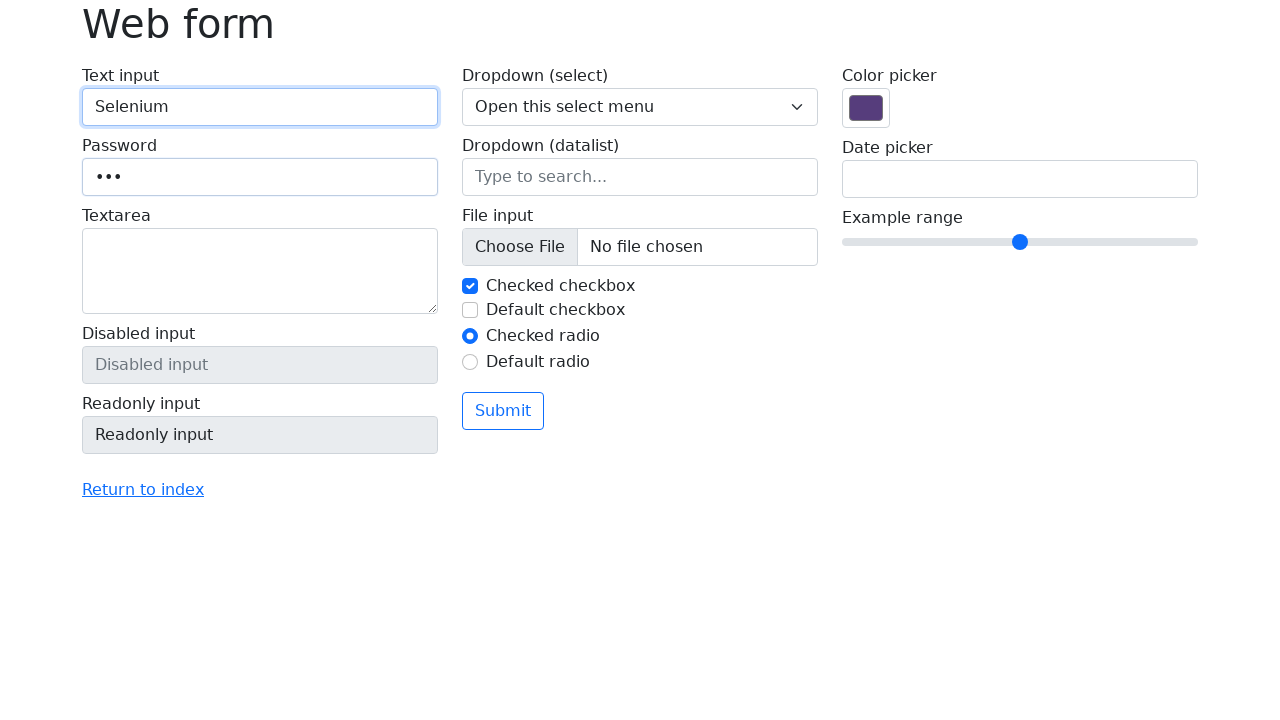

Clicked submit button at (503, 411) on button
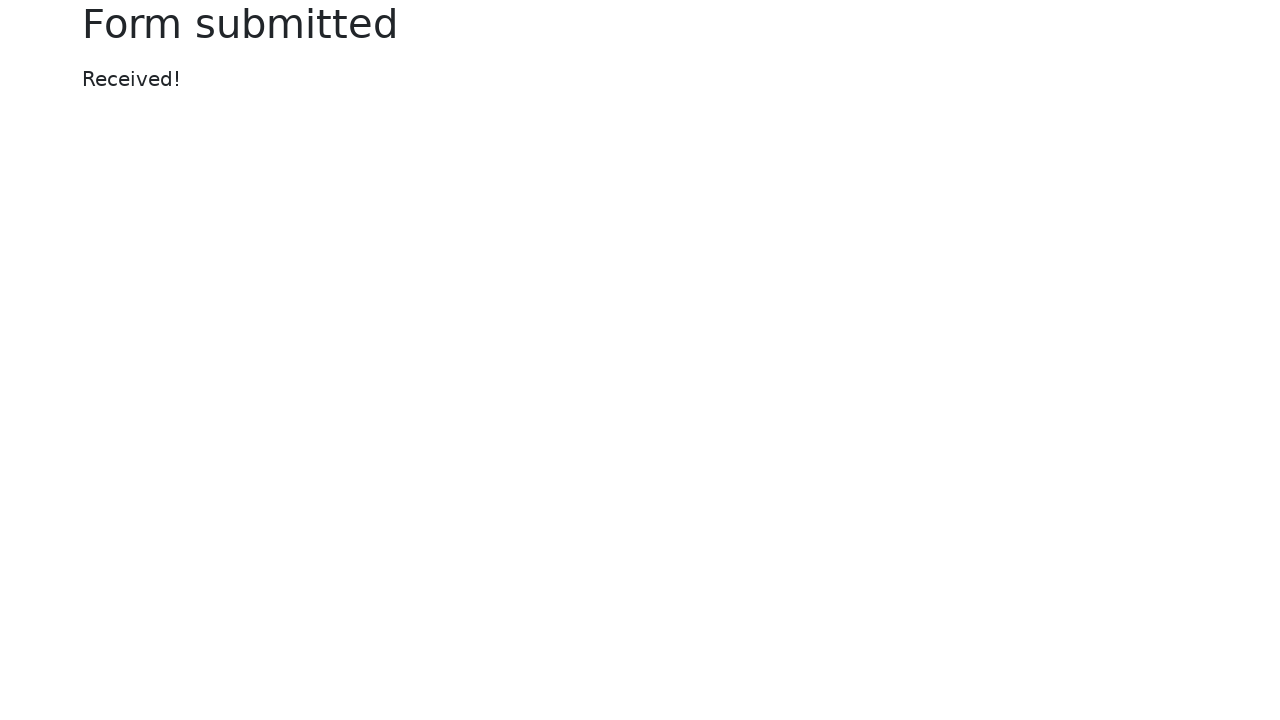

Success message element loaded
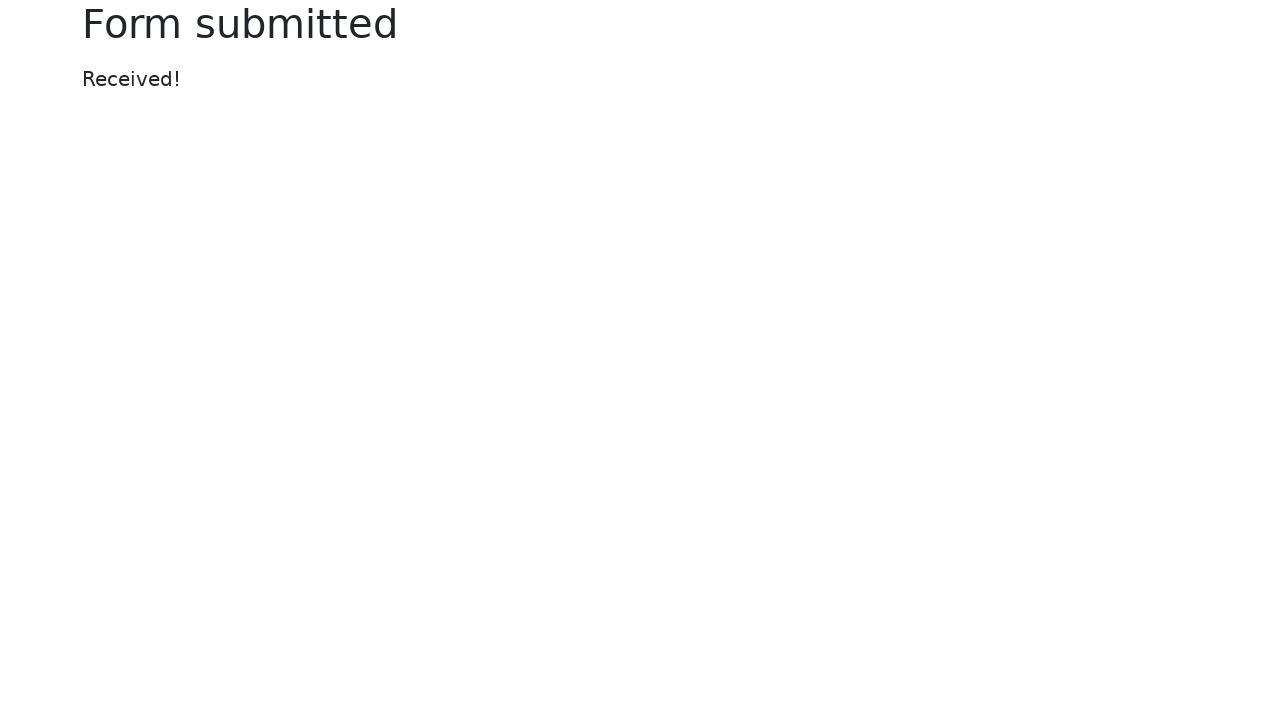

Located success message element
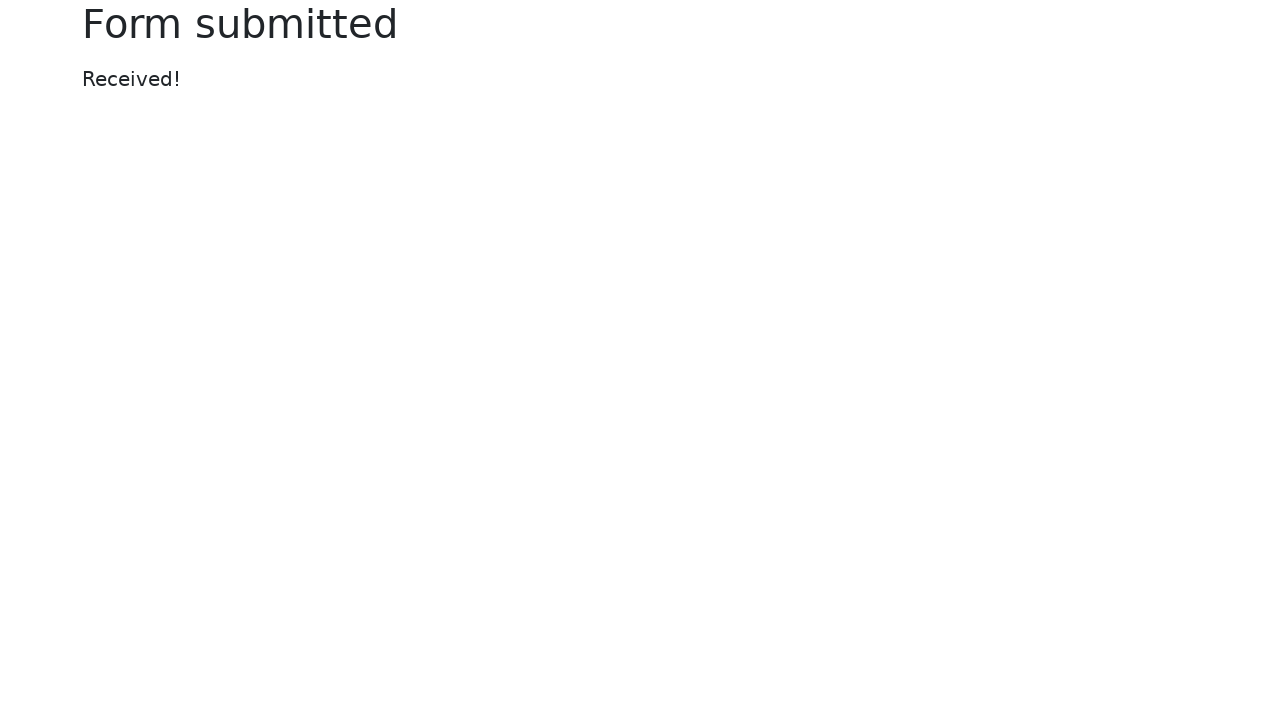

Verified success message displays 'Received!'
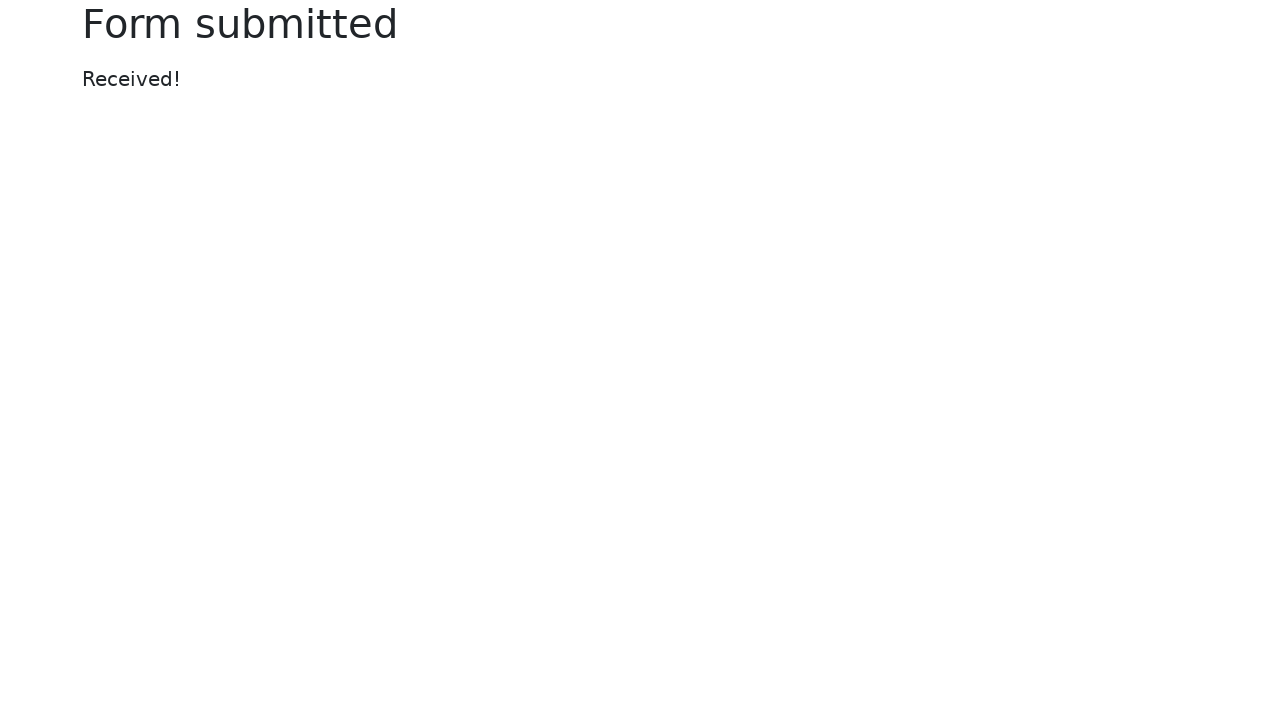

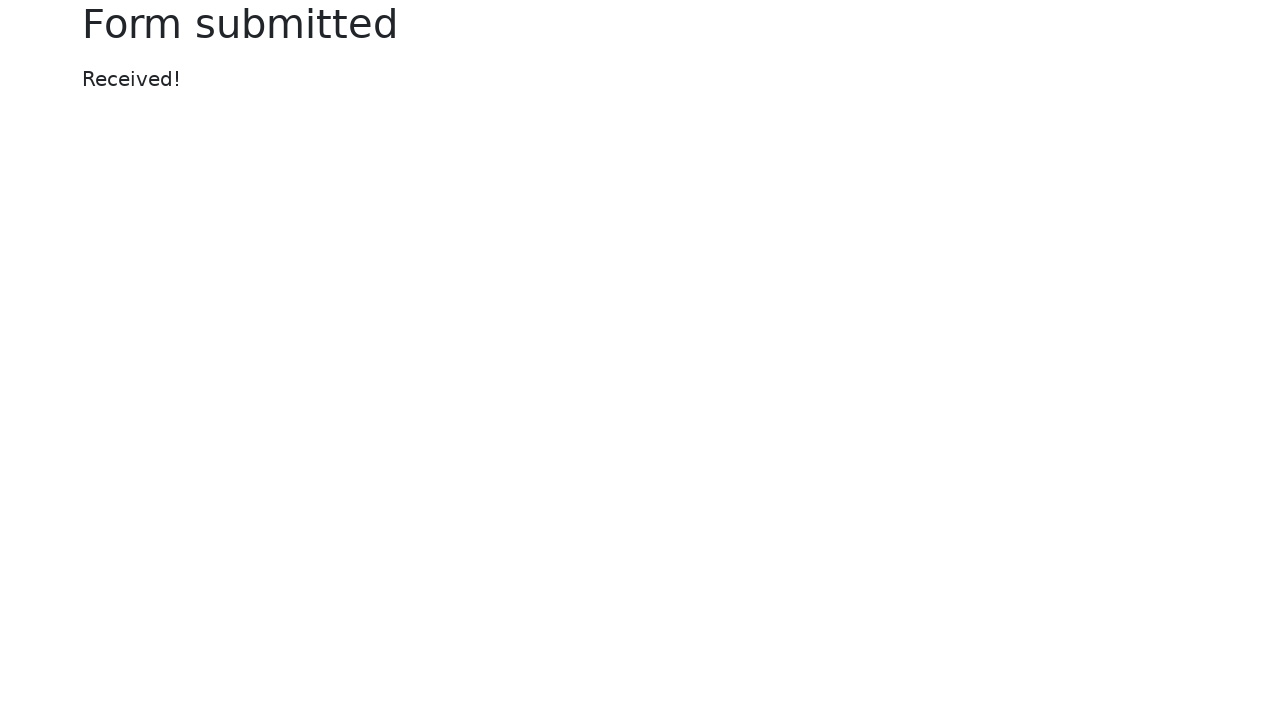